Tests JavaScript prompt functionality in W3Schools editor by switching to iframe, triggering a prompt dialog, entering text, and accepting it

Starting URL: https://www.w3schools.com/js/tryit.asp?filename=tryjs_prompt

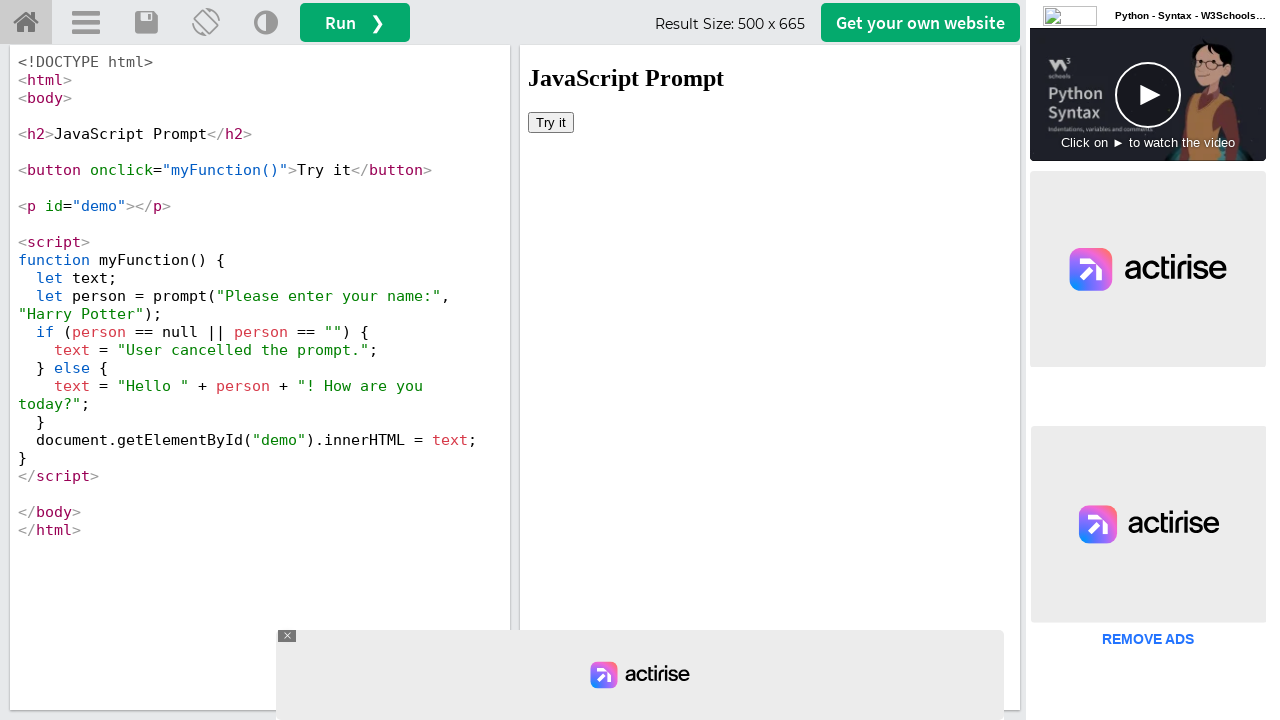

Located the iframe containing the demo
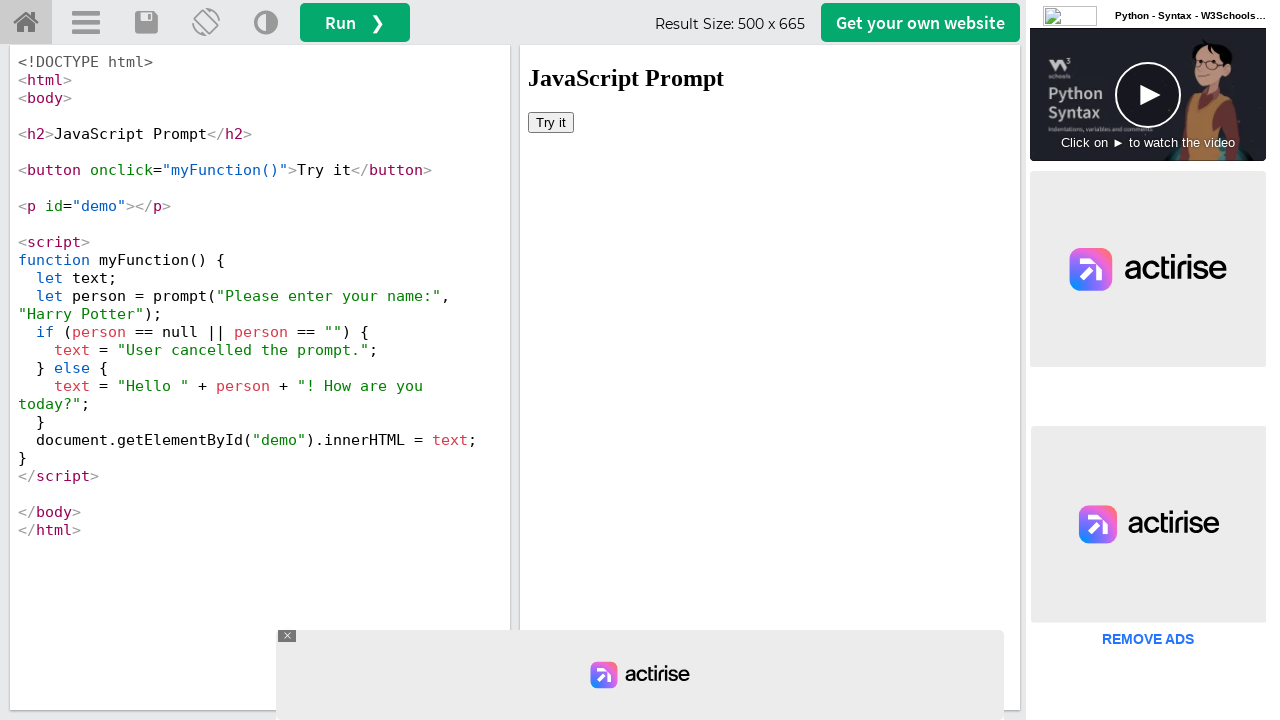

Clicked the 'Try it' button to trigger the prompt dialog at (551, 122) on #iframeResult >> internal:control=enter-frame >> button:has-text('Try it')
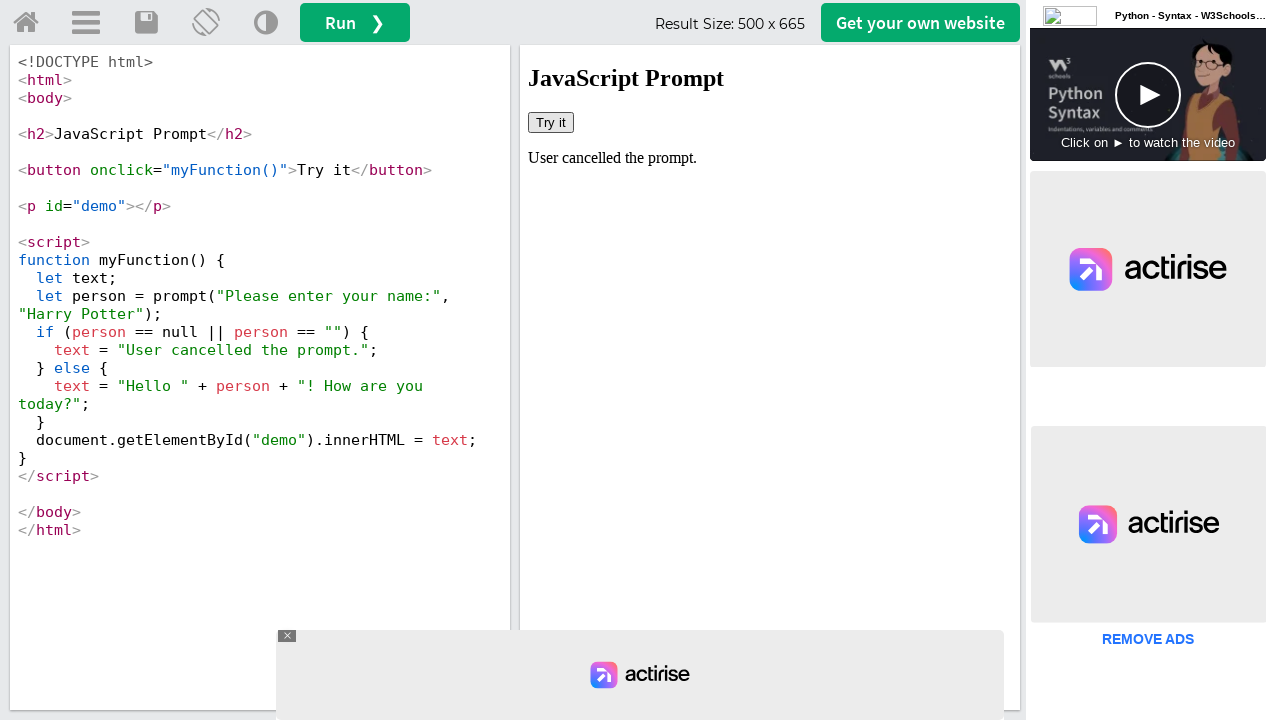

Set up dialog handler to accept prompt with text 'hello'
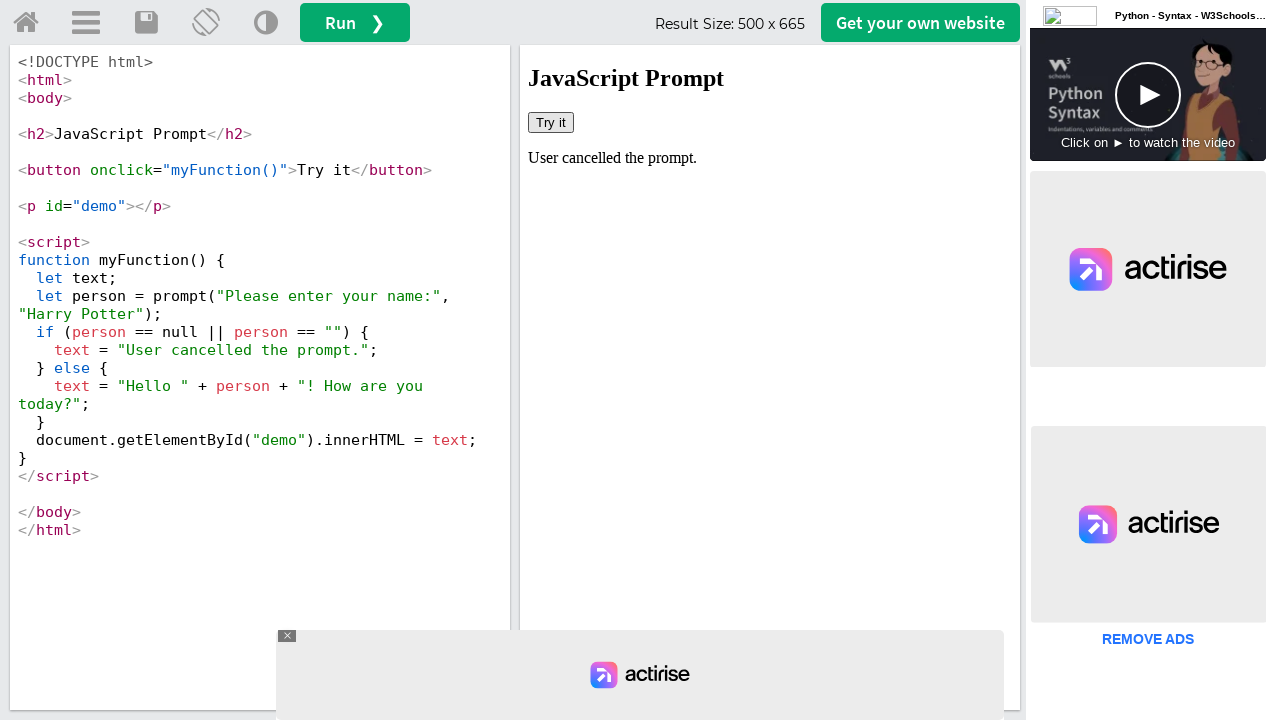

Retrieved the demo paragraph text to verify prompt result
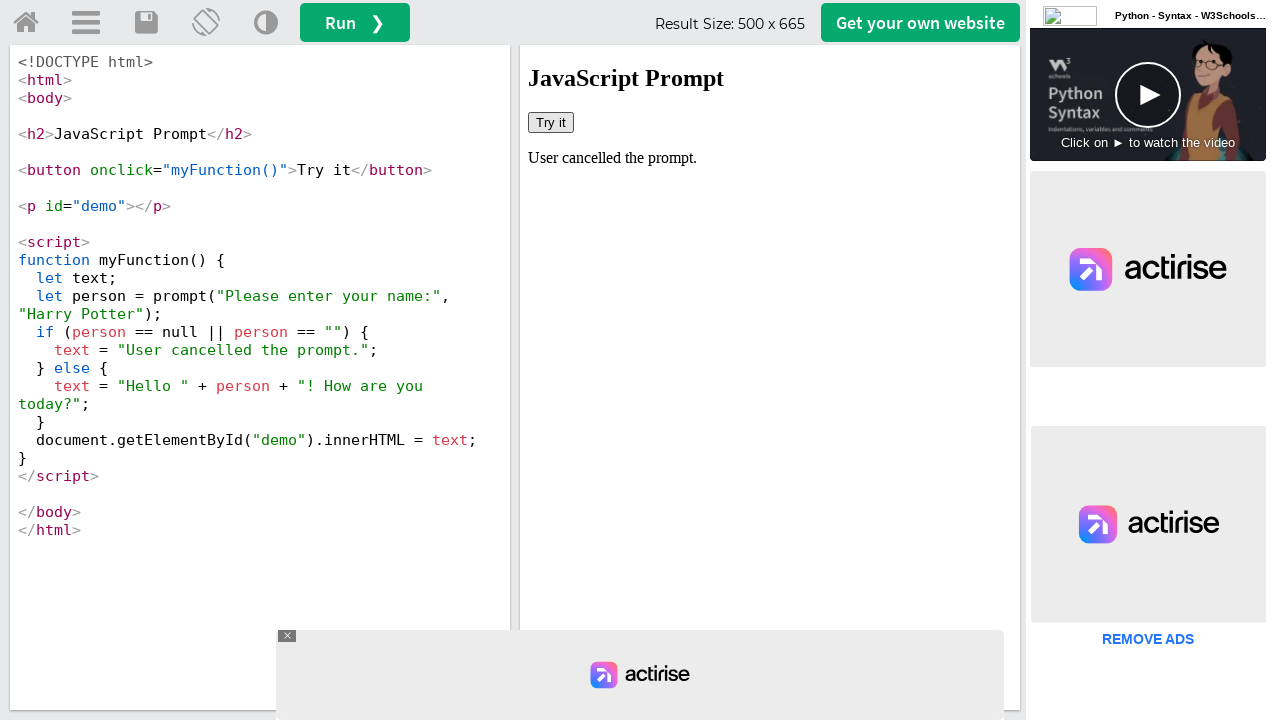

Printed the demo paragraph text
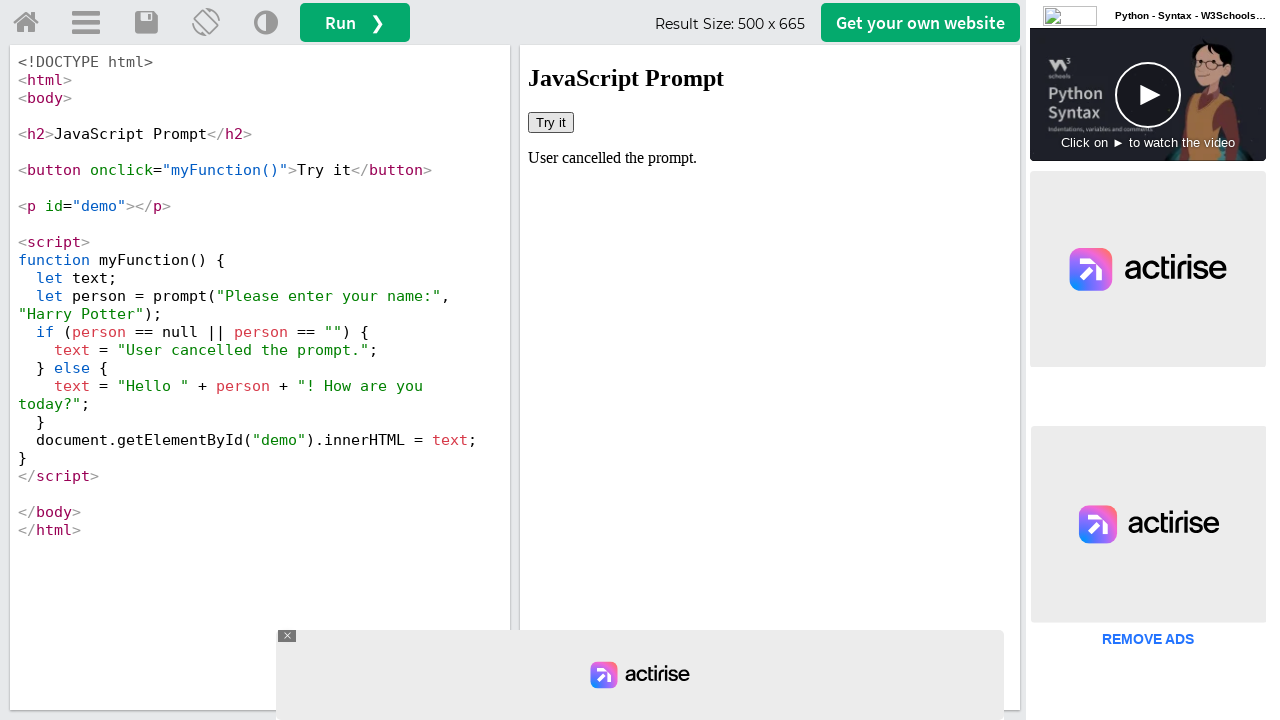

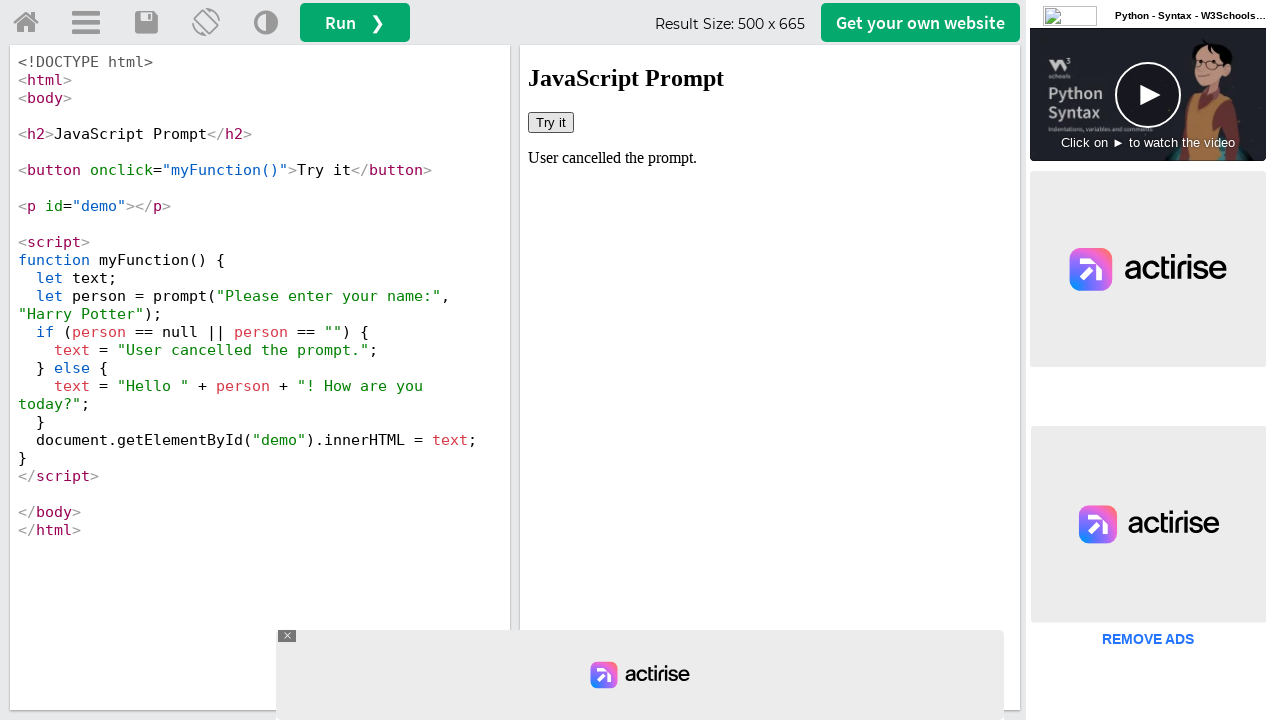